Tests the "Get started" link navigation and verifies the Installation heading is visible on the destination page

Starting URL: https://playwright.dev/

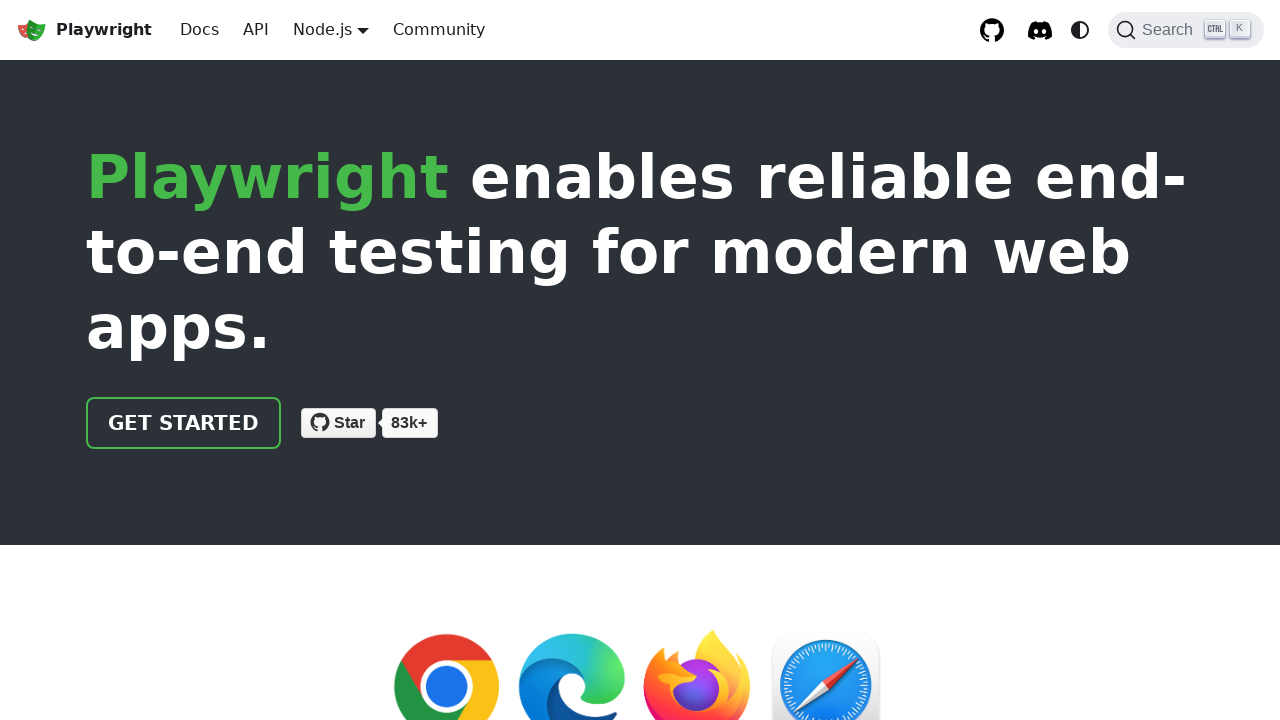

Clicked the 'Get started' link at (184, 423) on internal:role=link[name="Get started"i]
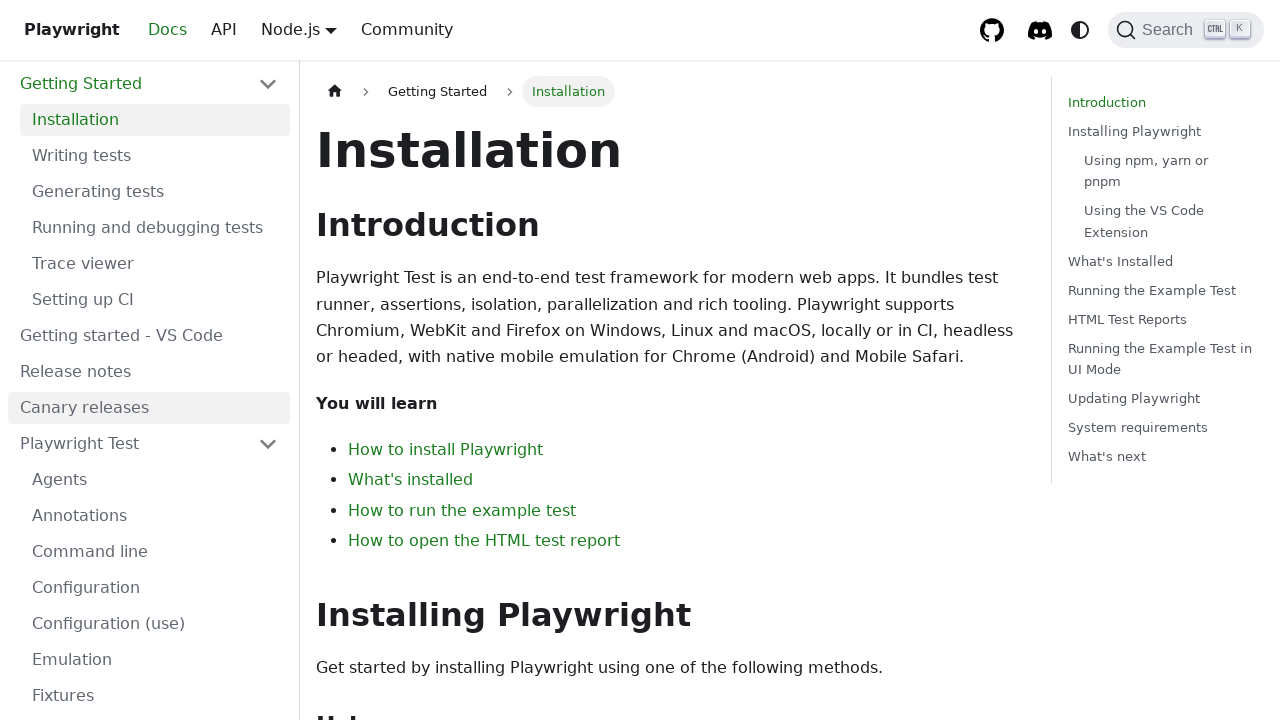

Verified Installation heading is visible on destination page
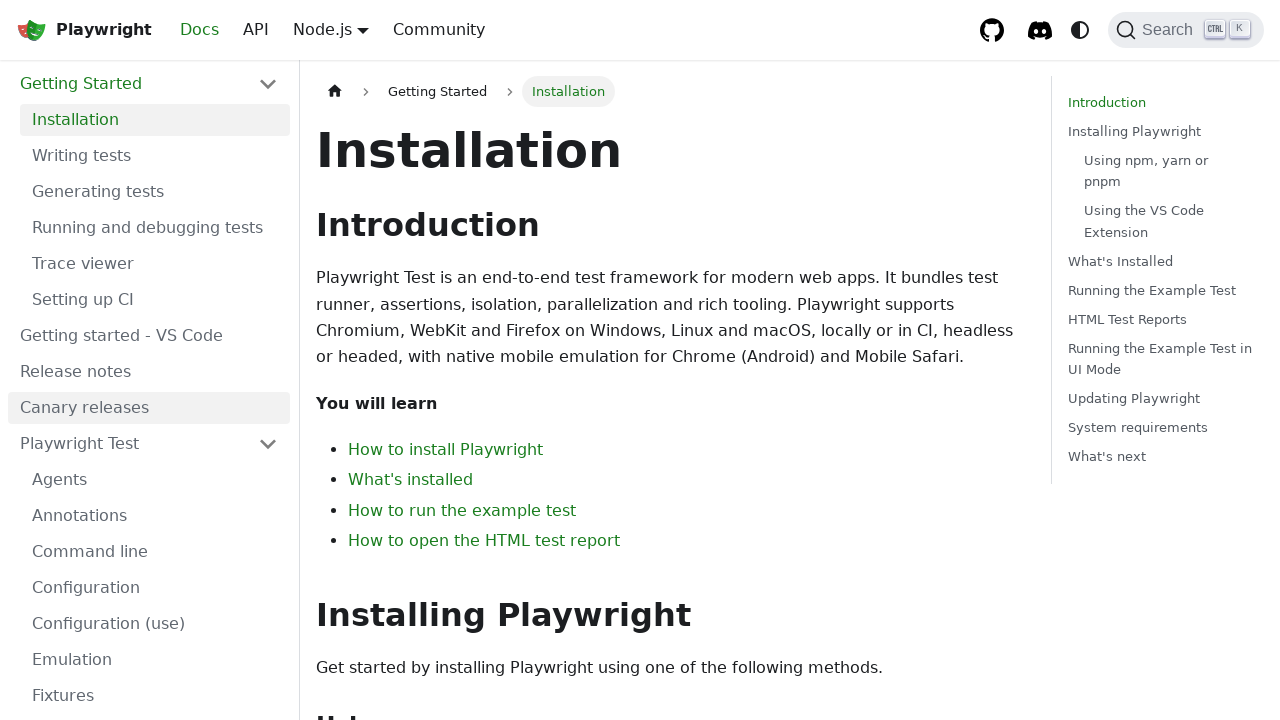

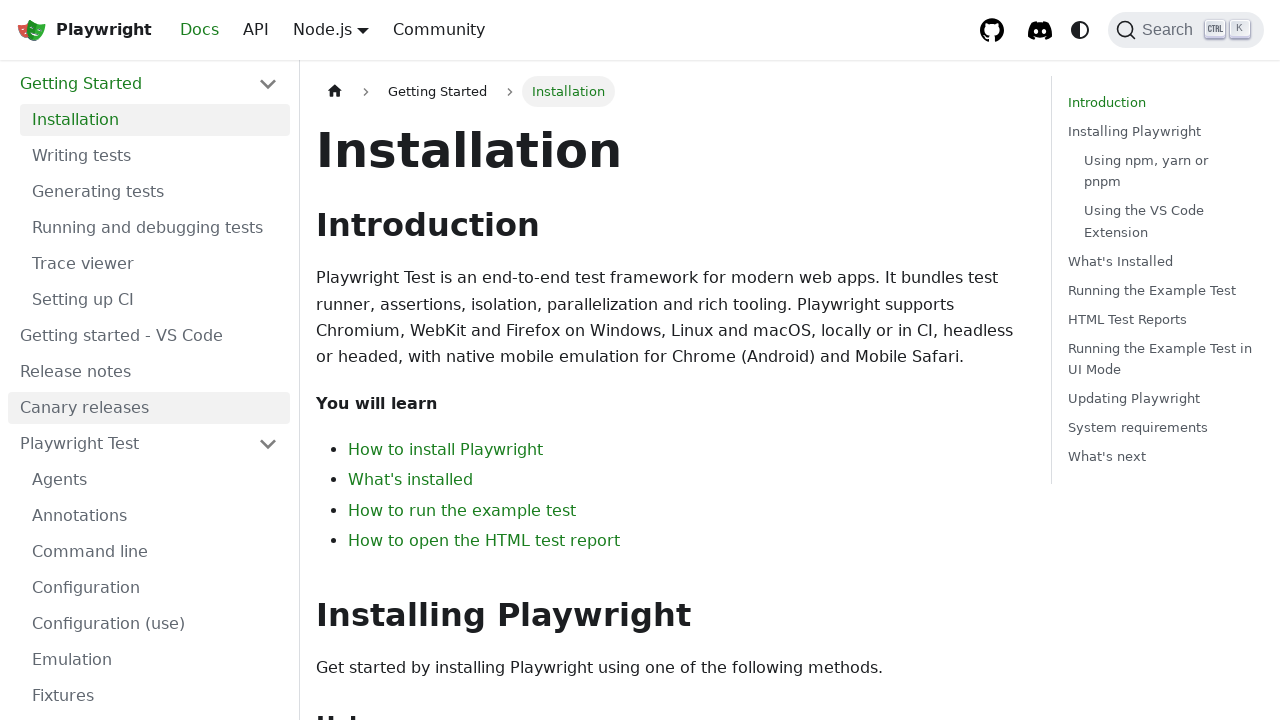